Tests that Firebase initializes correctly without errors by loading the page and waiting for initialization

Starting URL: https://kiddo-quest-de7b0.web.app/

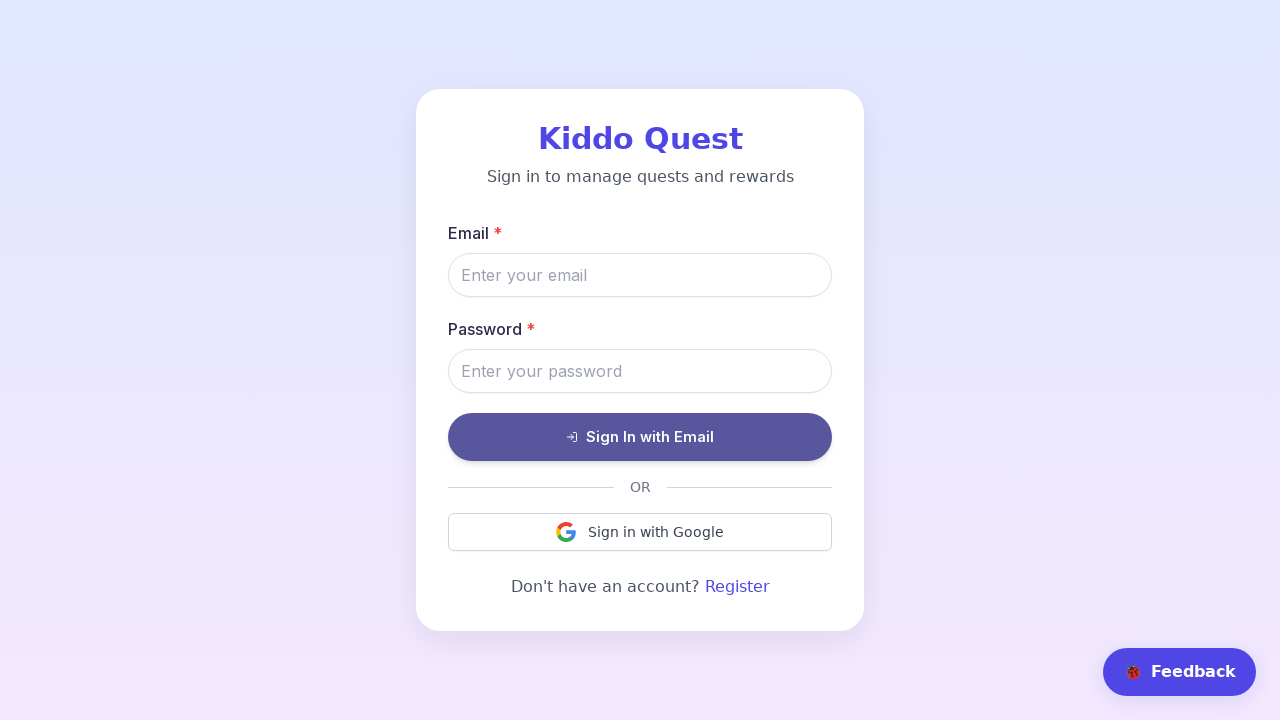

Page DOM content loaded
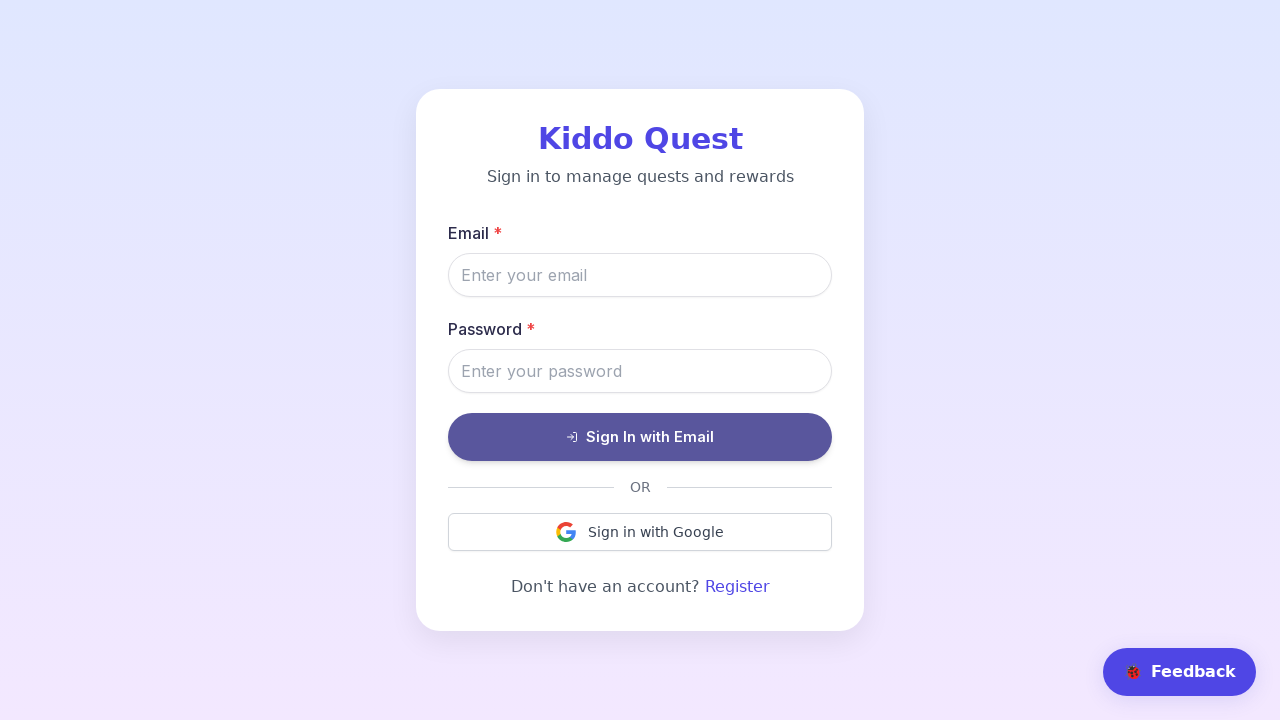

Waited 2 seconds for Firebase initialization
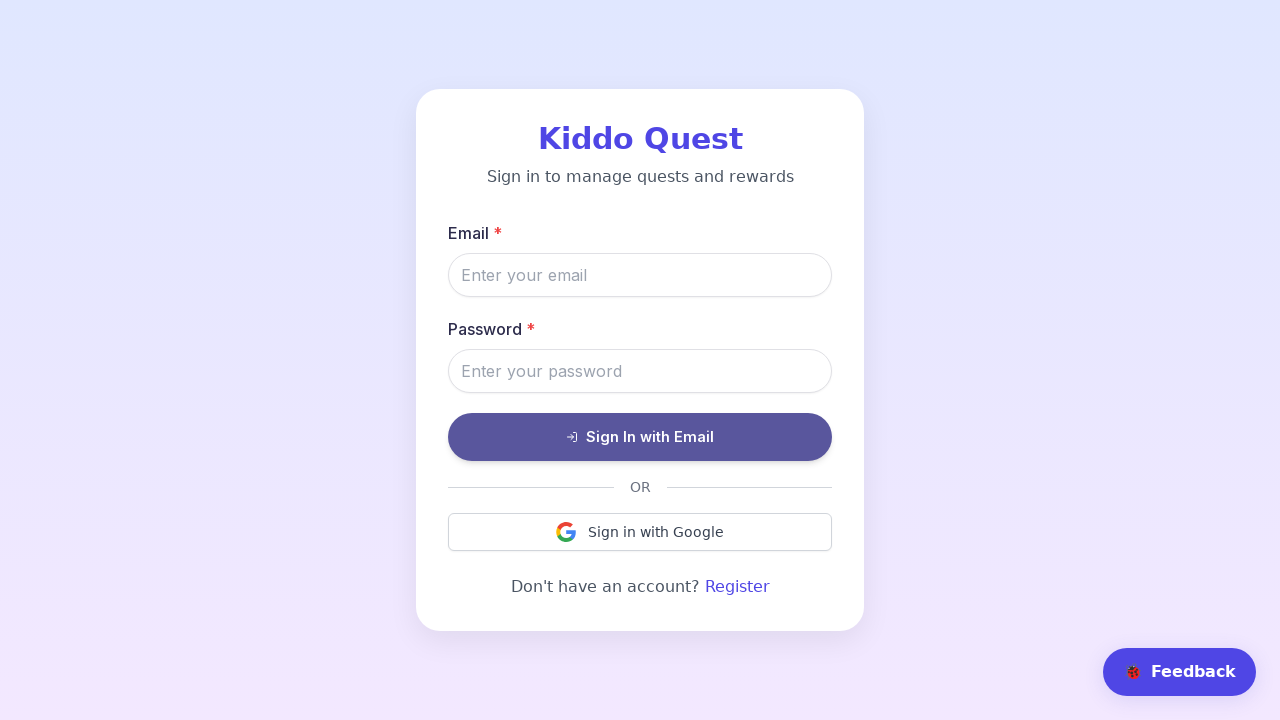

Verified that page body is visible - Firebase initialized successfully
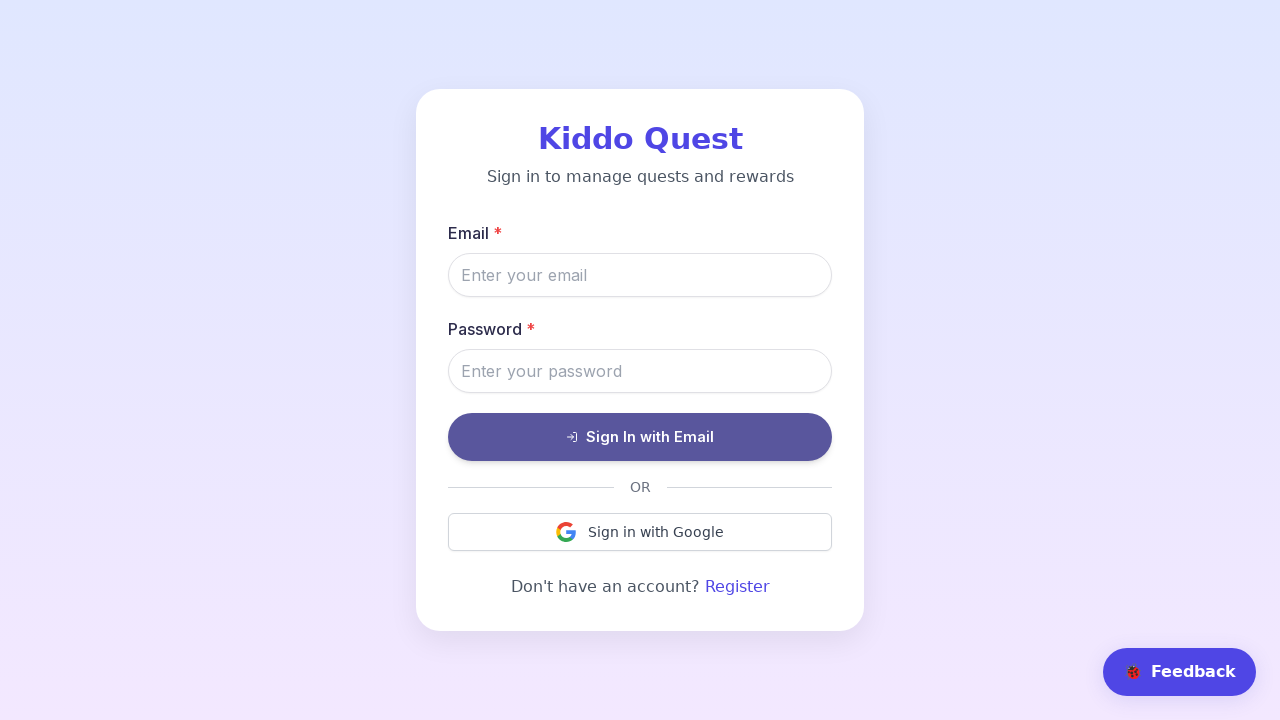

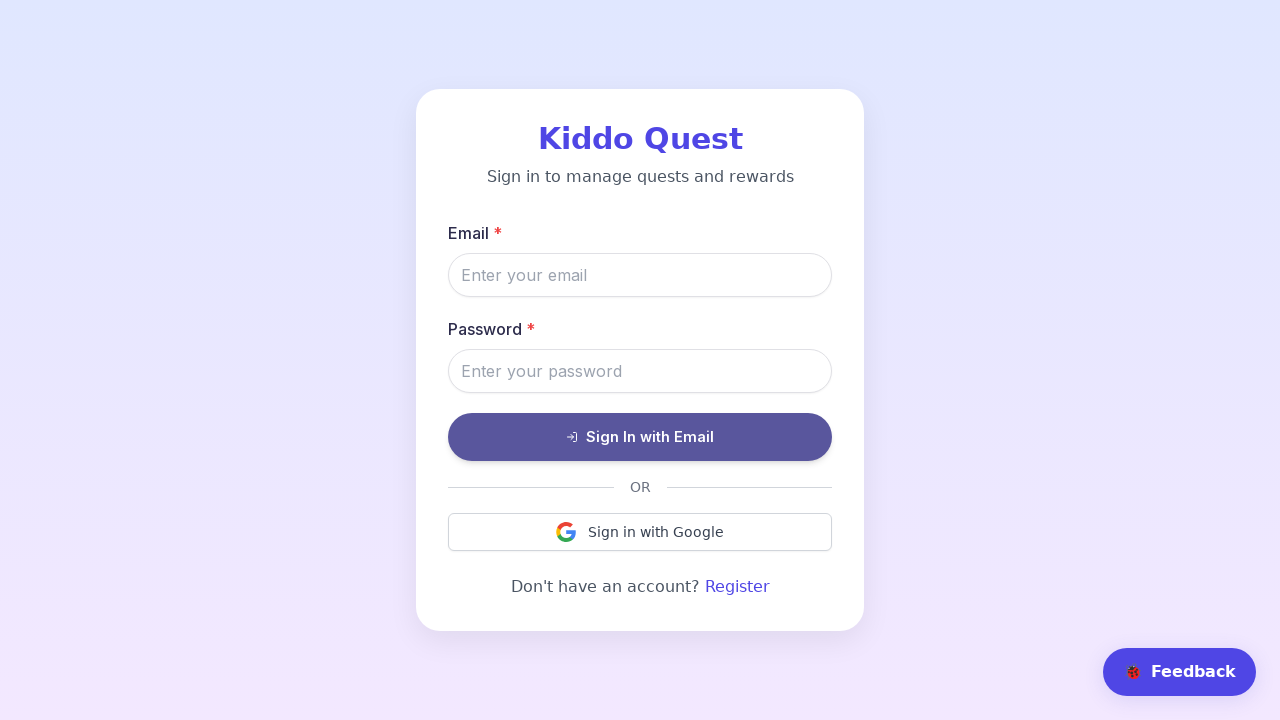